Tests dynamic dropdowns by selecting origin and destination stations, then clicking round trip option and verifying element state changes

Starting URL: https://rahulshettyacademy.com/dropdownsPractise/

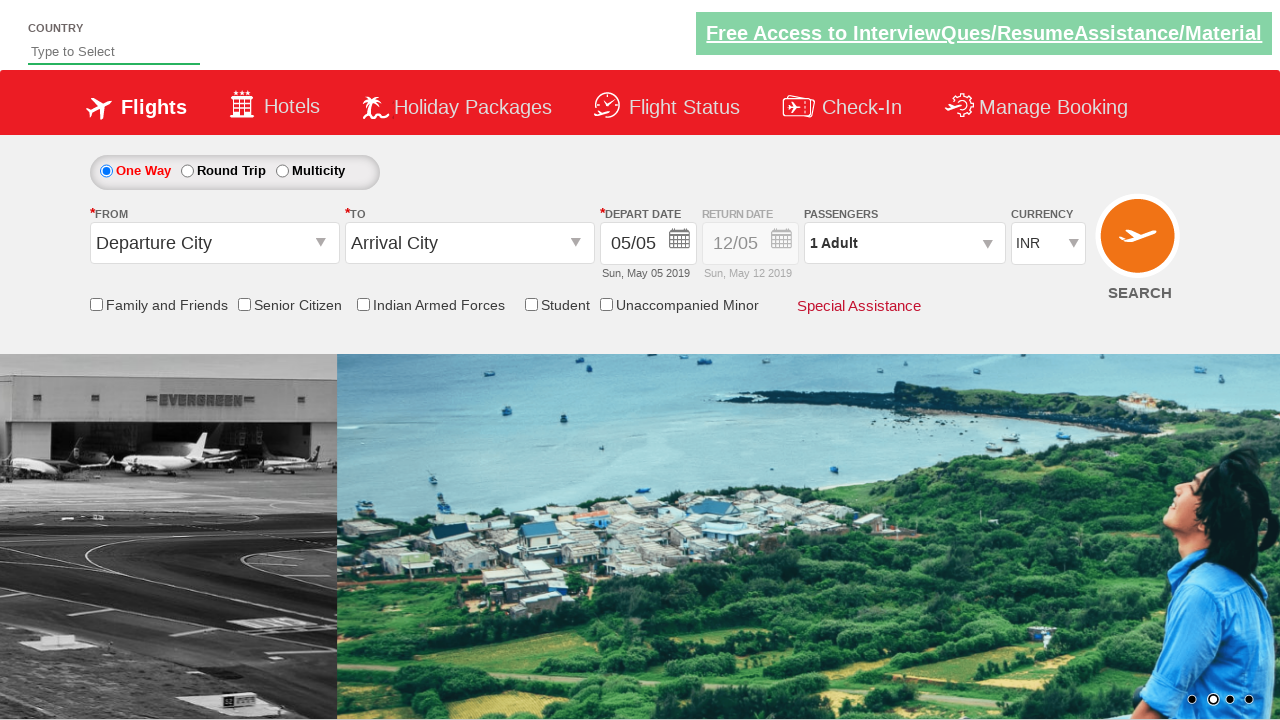

Clicked origin station dropdown at (214, 243) on #ctl00_mainContent_ddl_originStation1_CTXT
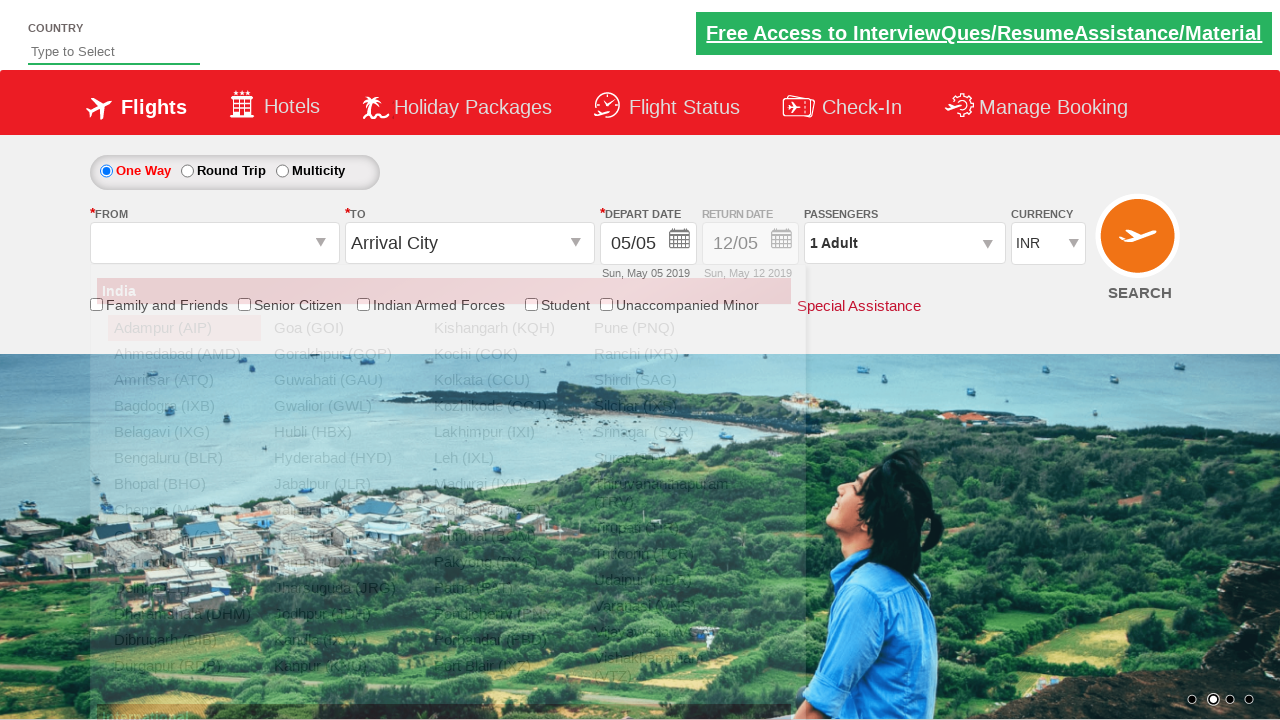

Selected AMD (Ahmedabad) as origin station at (184, 354) on xpath=//a[@value='AMD']
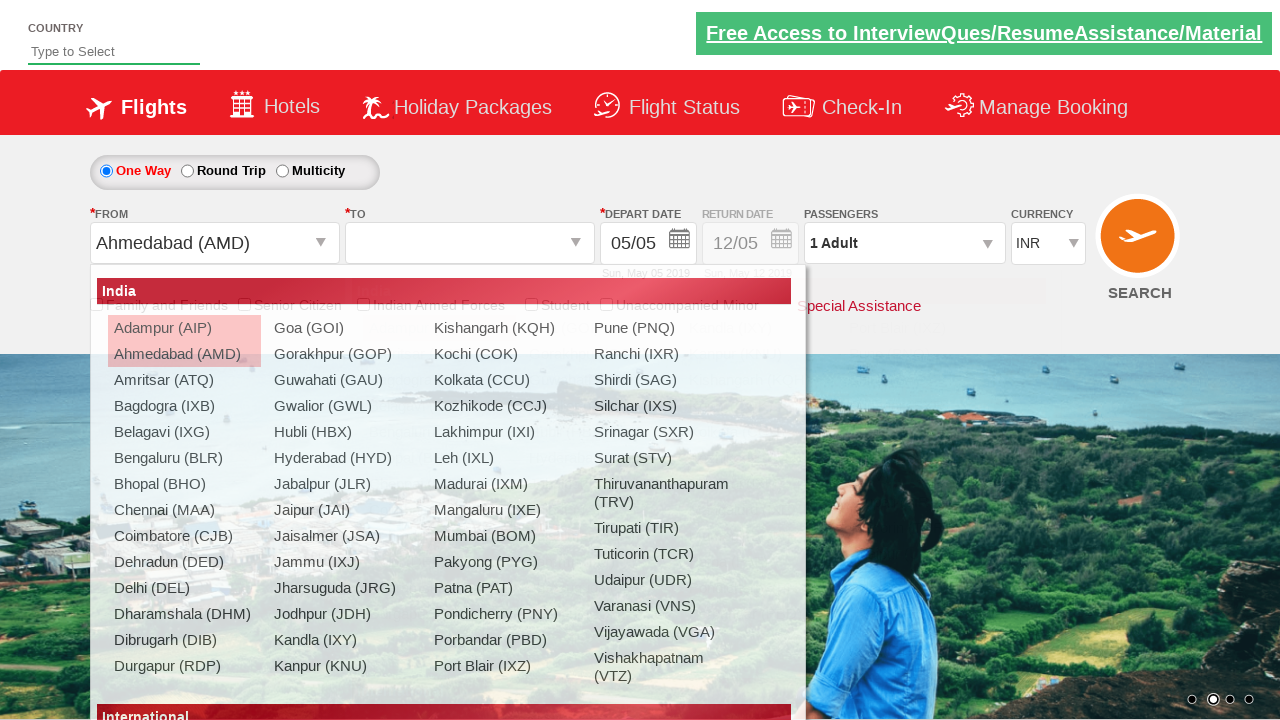

Selected BLR (Bangalore) as destination station at (439, 432) on xpath=//div[@id='glsctl00_mainContent_ddl_destinationStation1_CTNR']//a[@value='
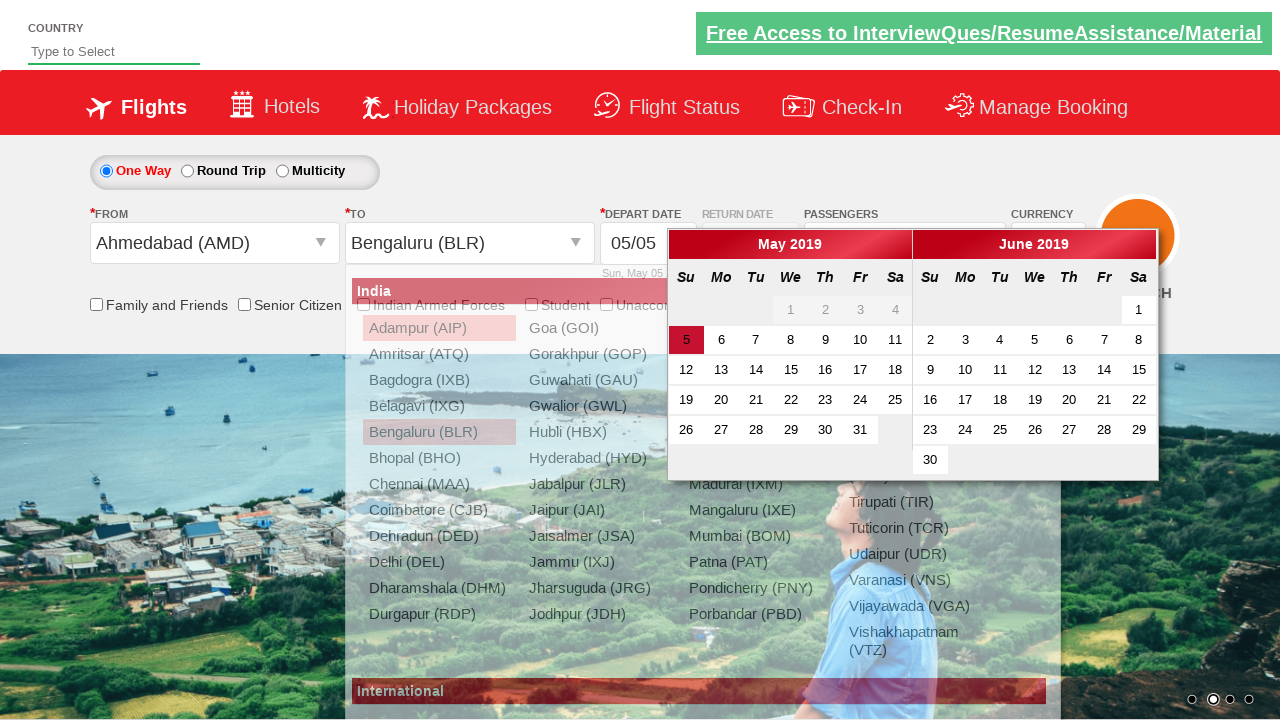

Clicked round trip radio button at (187, 171) on #ctl00_mainContent_rbtnl_Trip_1
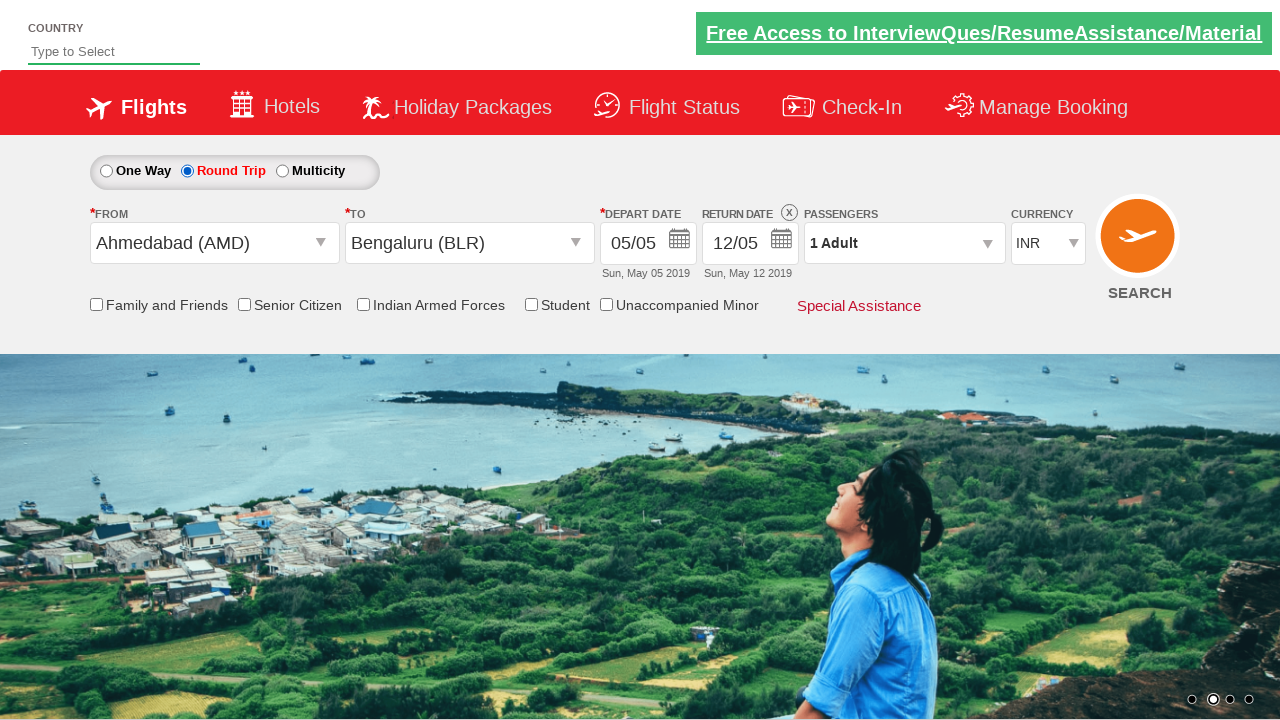

Verified element state change - round trip option element loaded
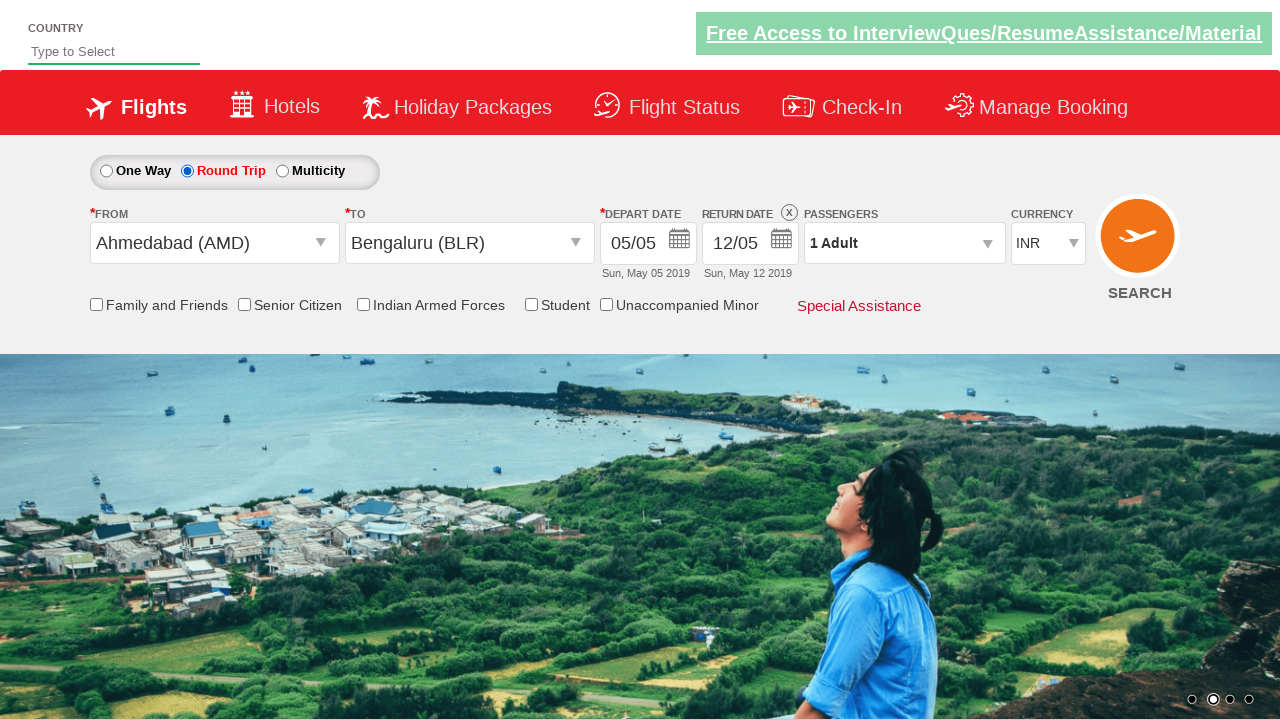

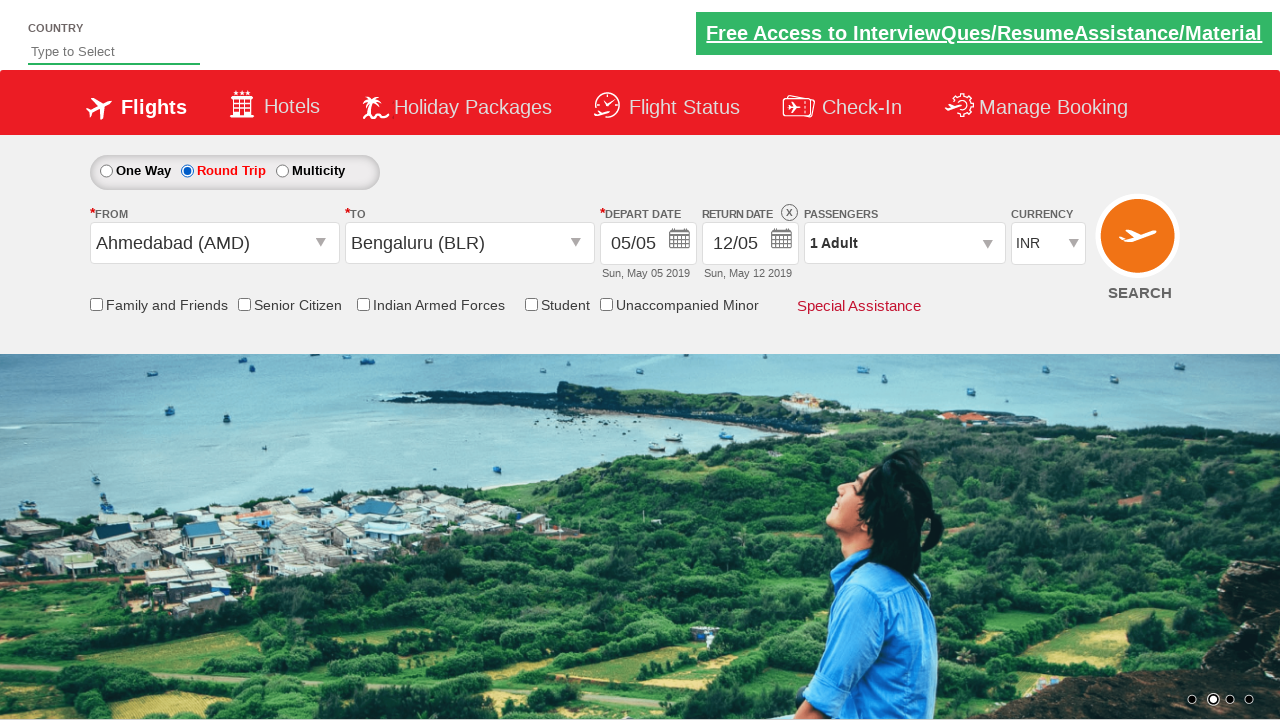